Tests the percentage calculator by entering values 20 and 100, calculating, and verifying the result

Starting URL: http://www.calculator.net/

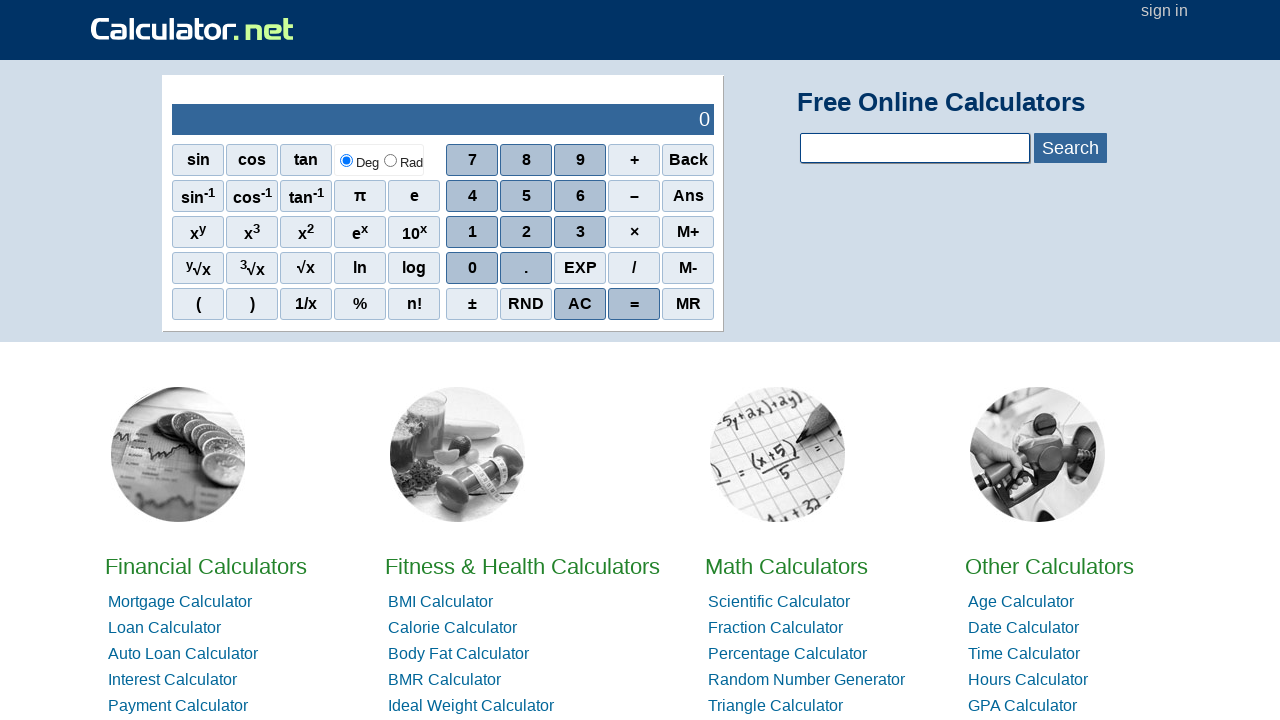

Clicked on calculator section link at (786, 566) on xpath=//*[@id='homelistwrap']/div[3]/div[2]/a
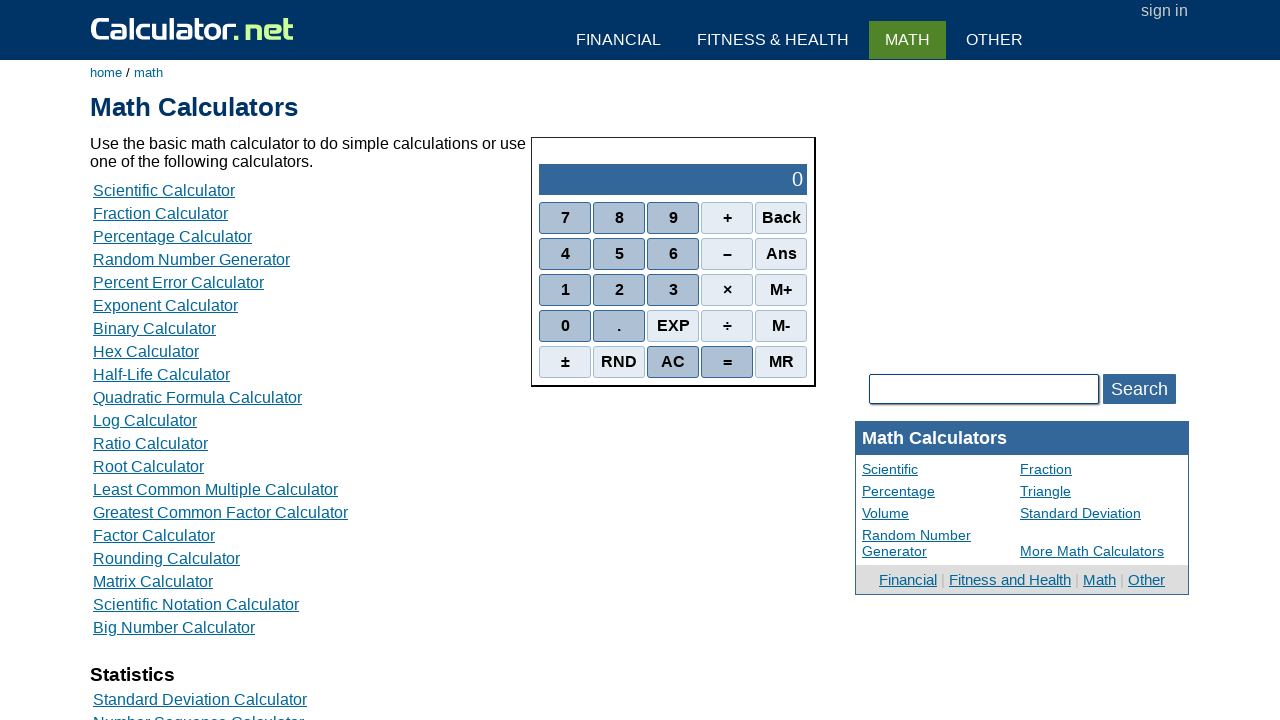

Clicked on percentage calculator link at (172, 236) on xpath=//*[@id='content']/table[2]/tbody/tr/td/div[3]/a
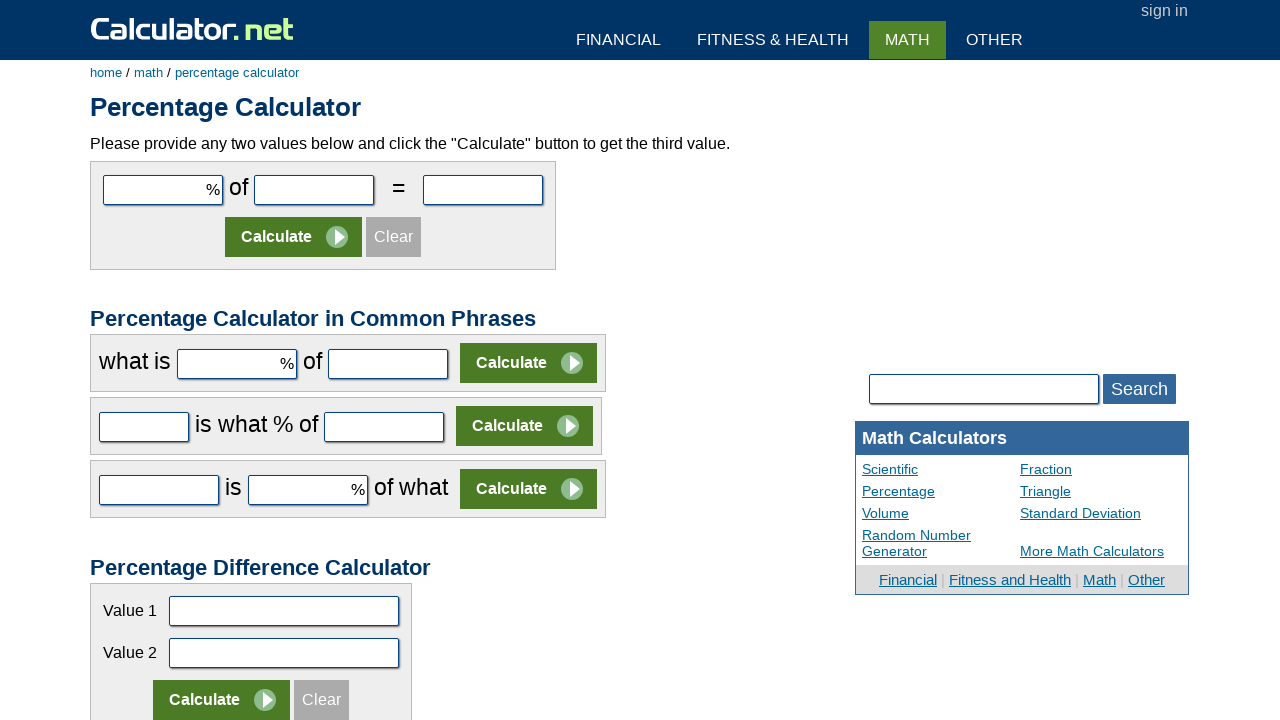

Entered first value: 20 on #cpar1
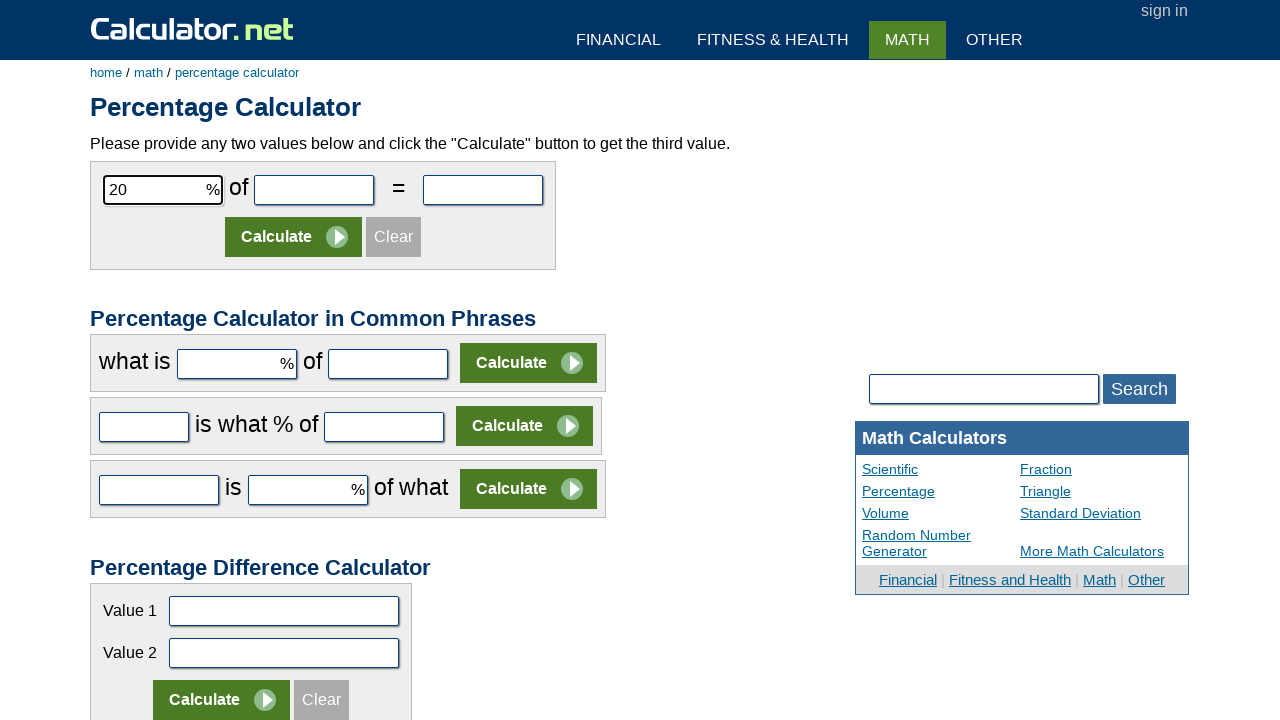

Entered second value: 100 on #cpar2
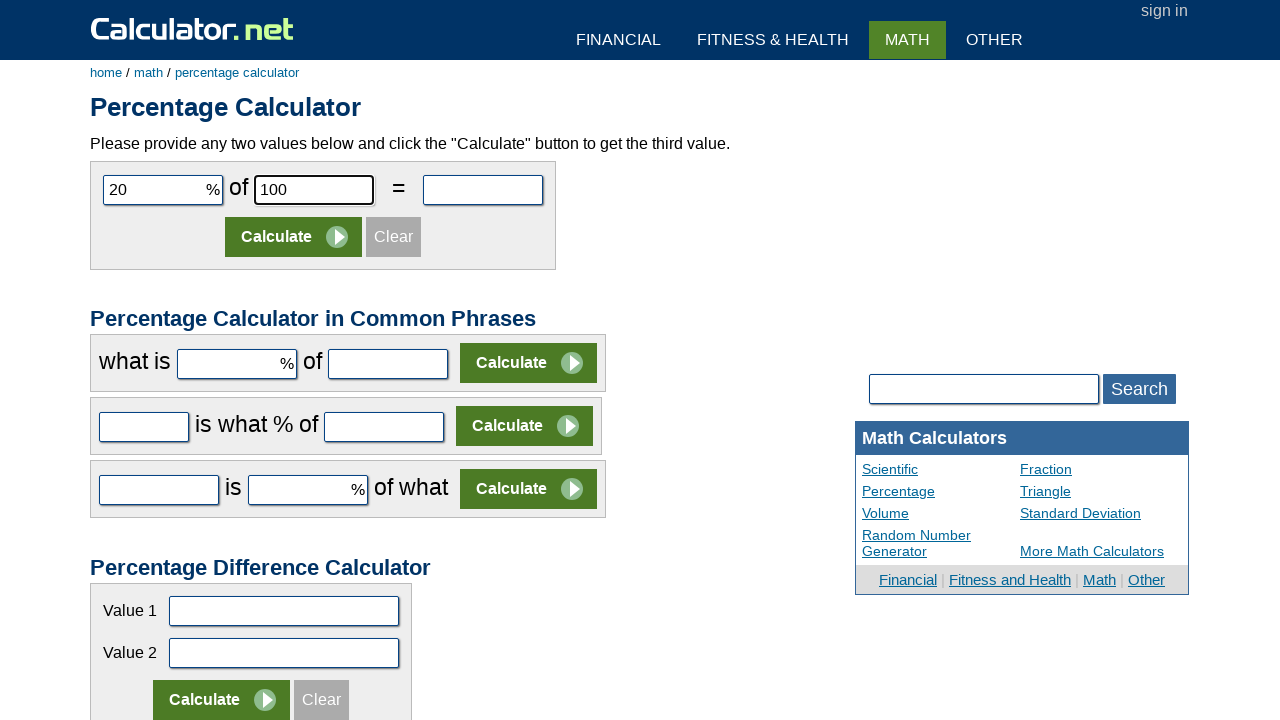

Clicked calculate button at (294, 237) on xpath=//*[@id='content']/form[1]/table/tbody/tr[2]/td/input[2]
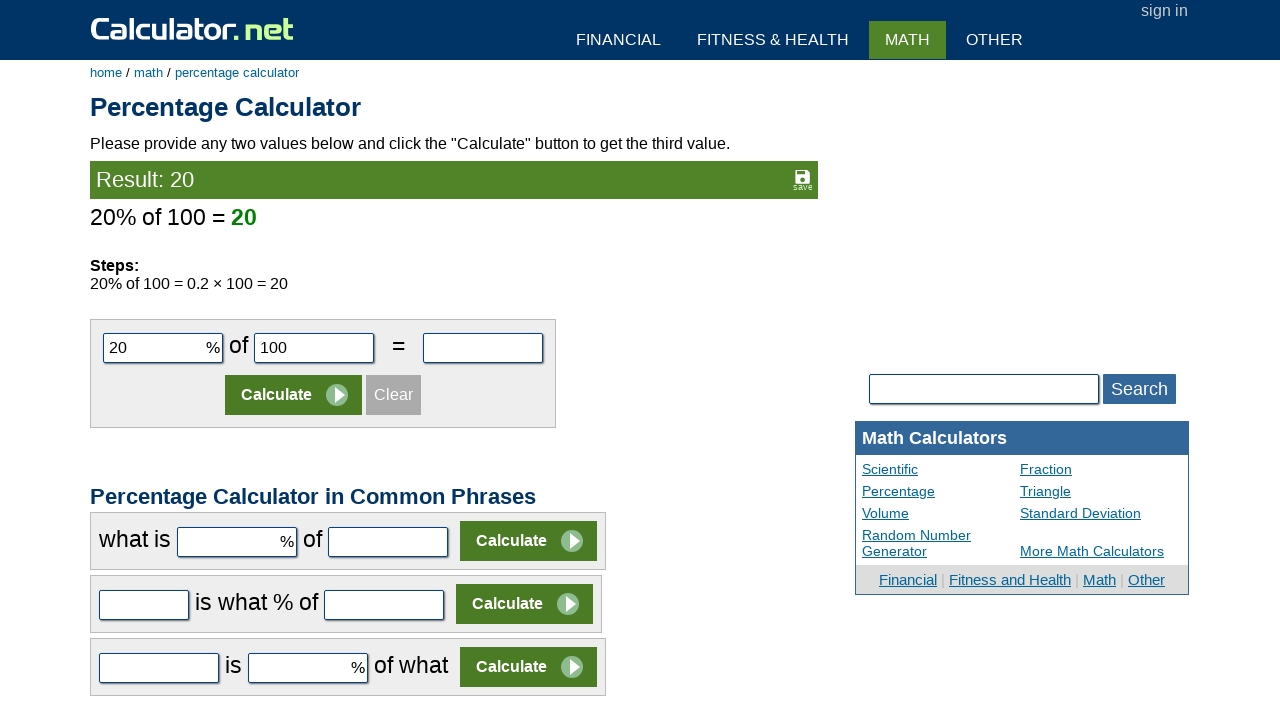

Percentage calculation result loaded and displayed
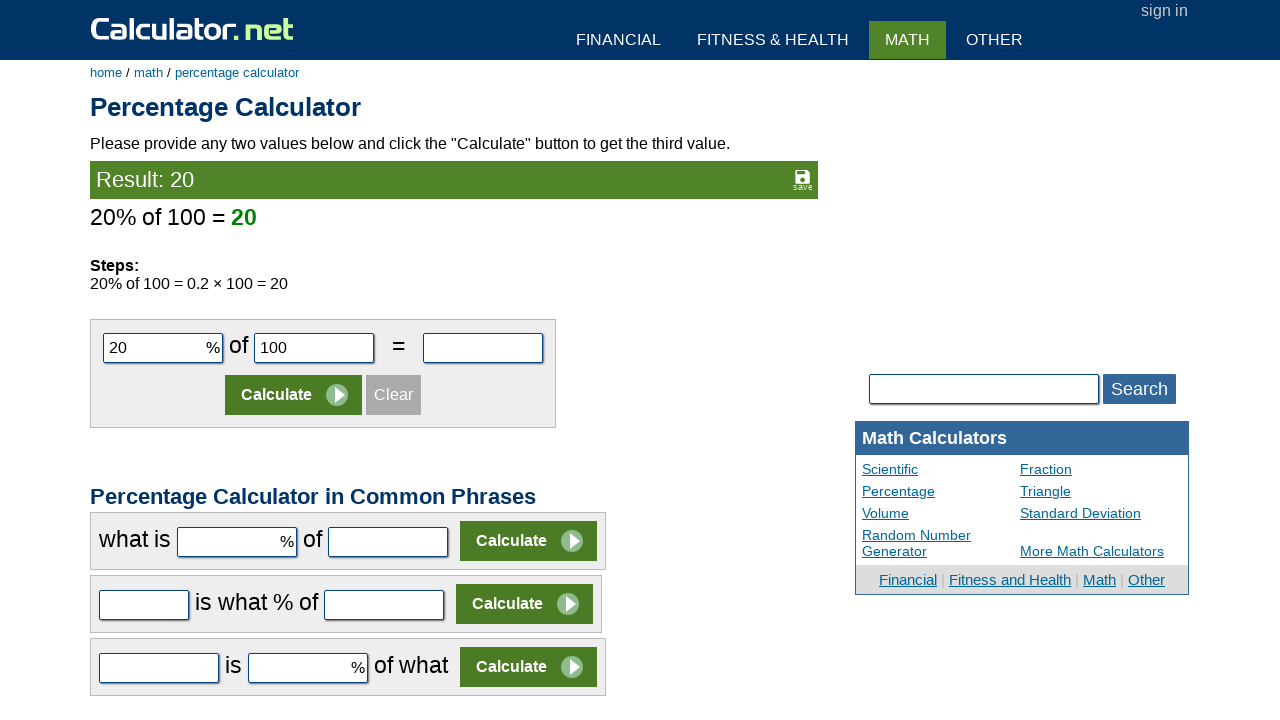

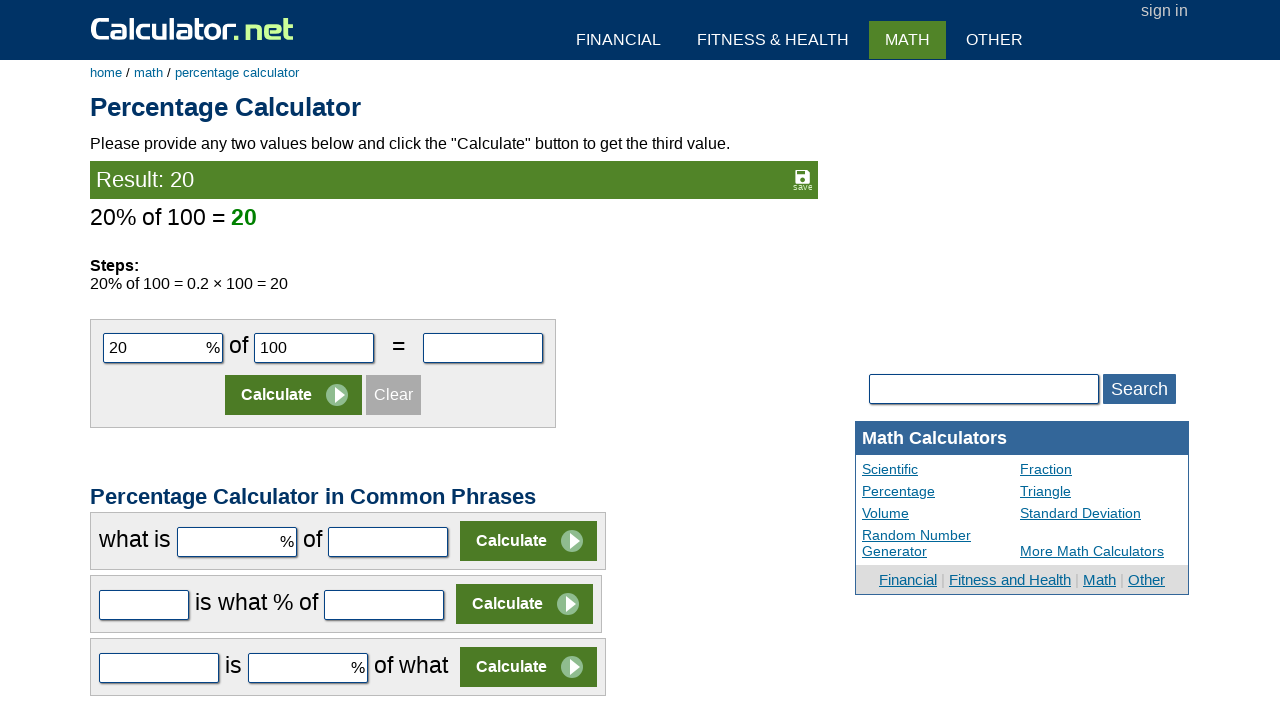